Tests double click to add multiple elements by double-clicking the Add Element button and verifying two Delete buttons appear

Starting URL: https://the-internet.herokuapp.com/add_remove_elements/

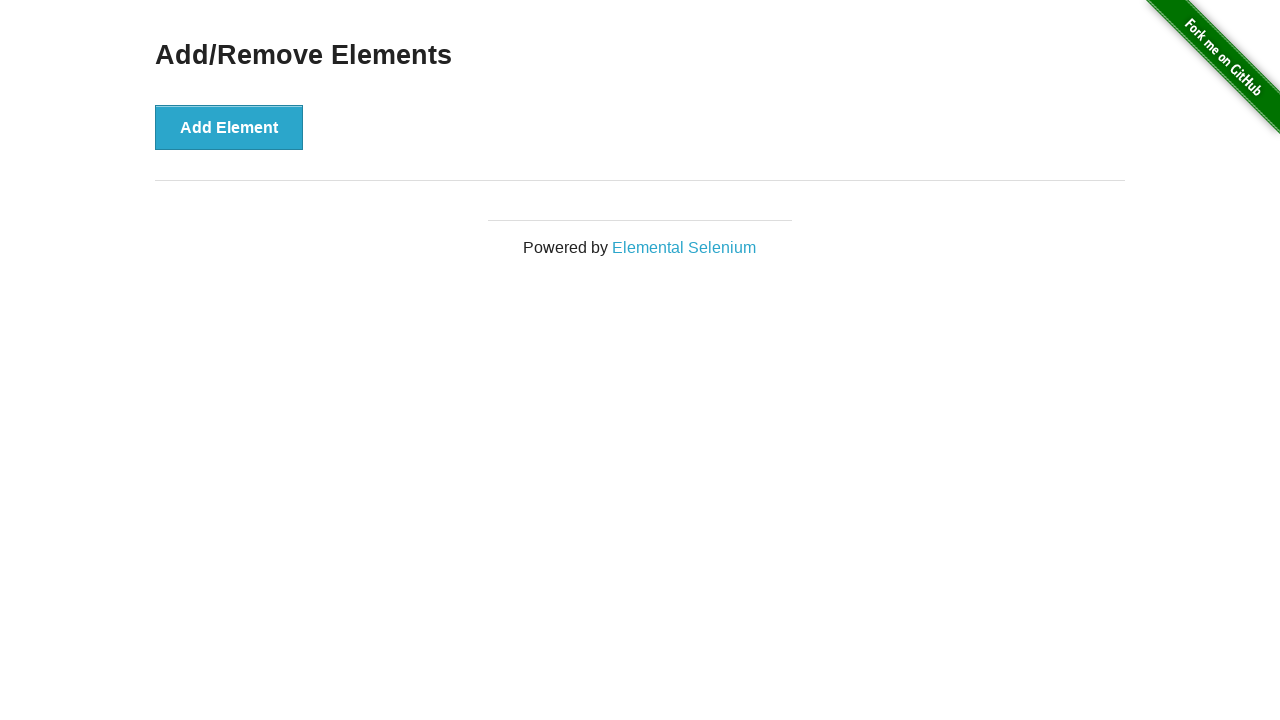

Navigated to Add/Remove Elements page
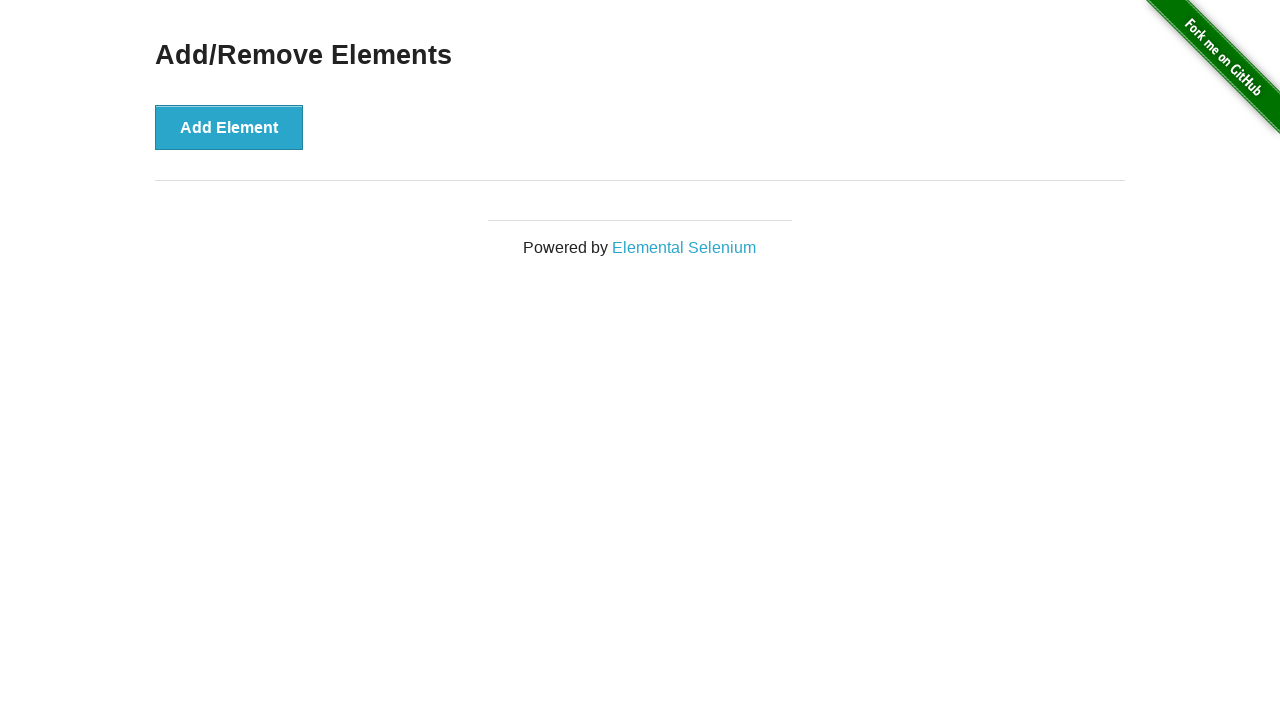

Double-clicked Add Element button to add multiple elements at (229, 127) on xpath=//button[text()='Add Element']
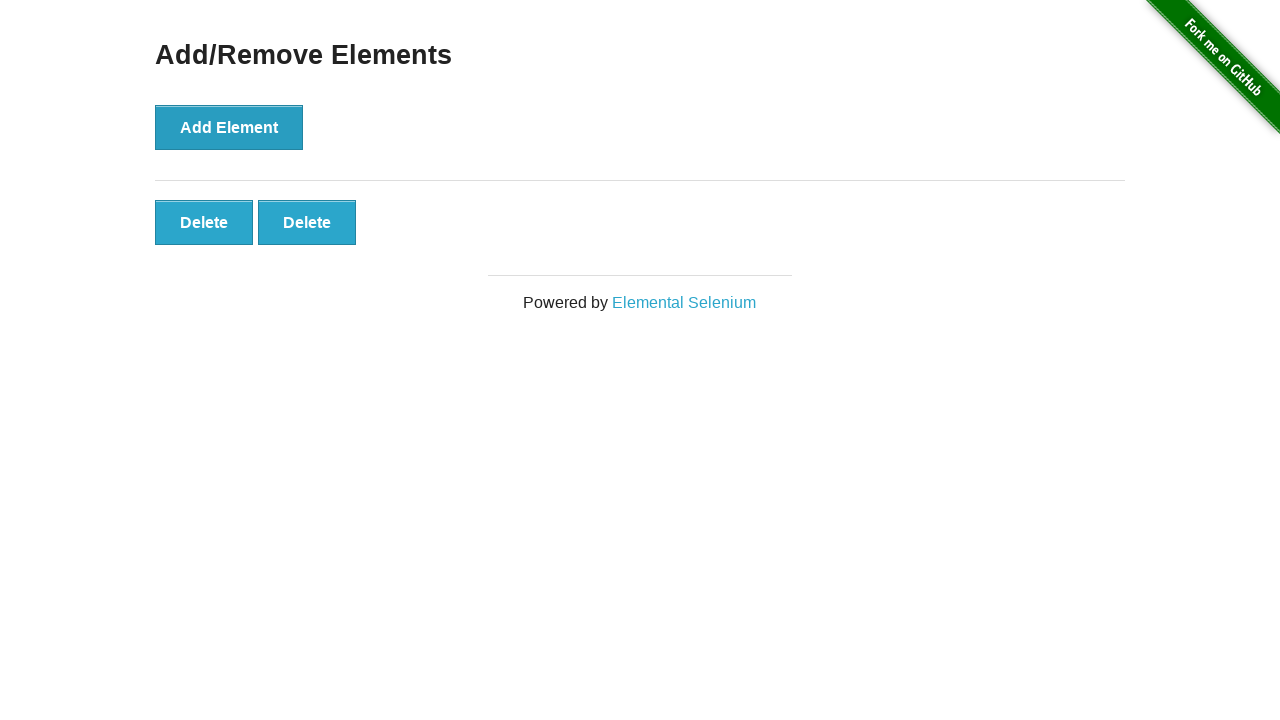

Verified that two Delete buttons are present on the page
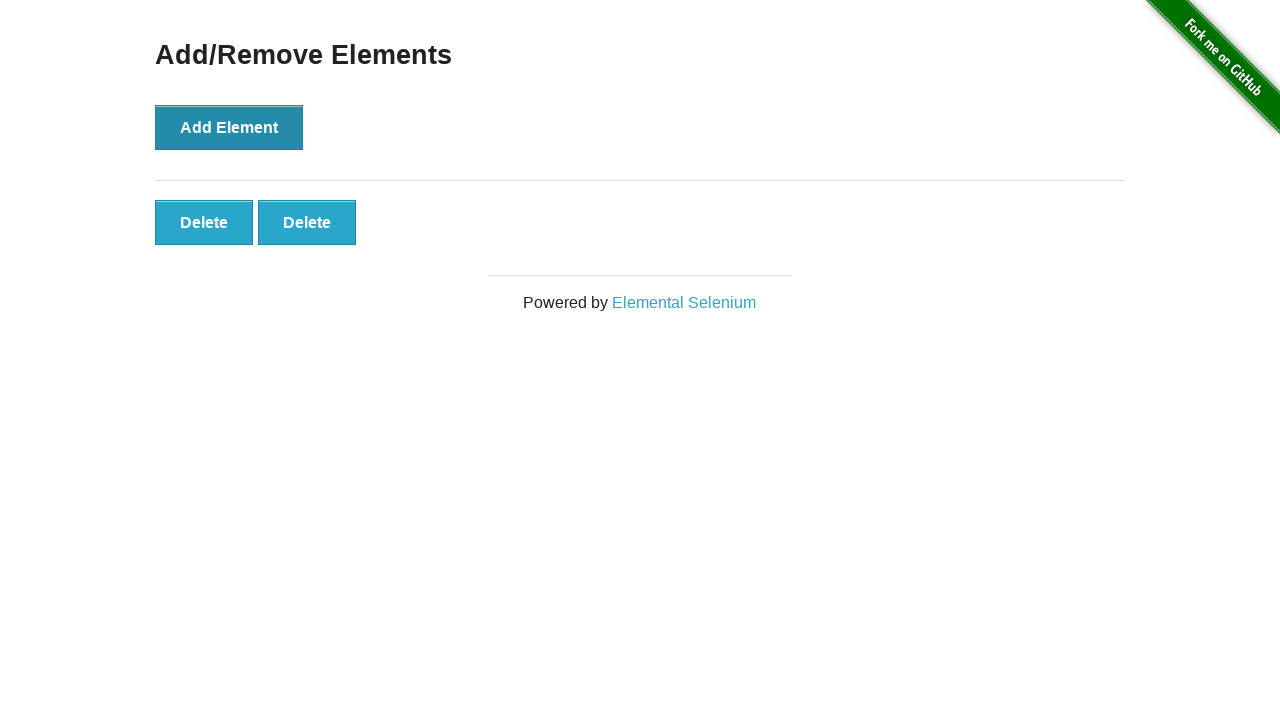

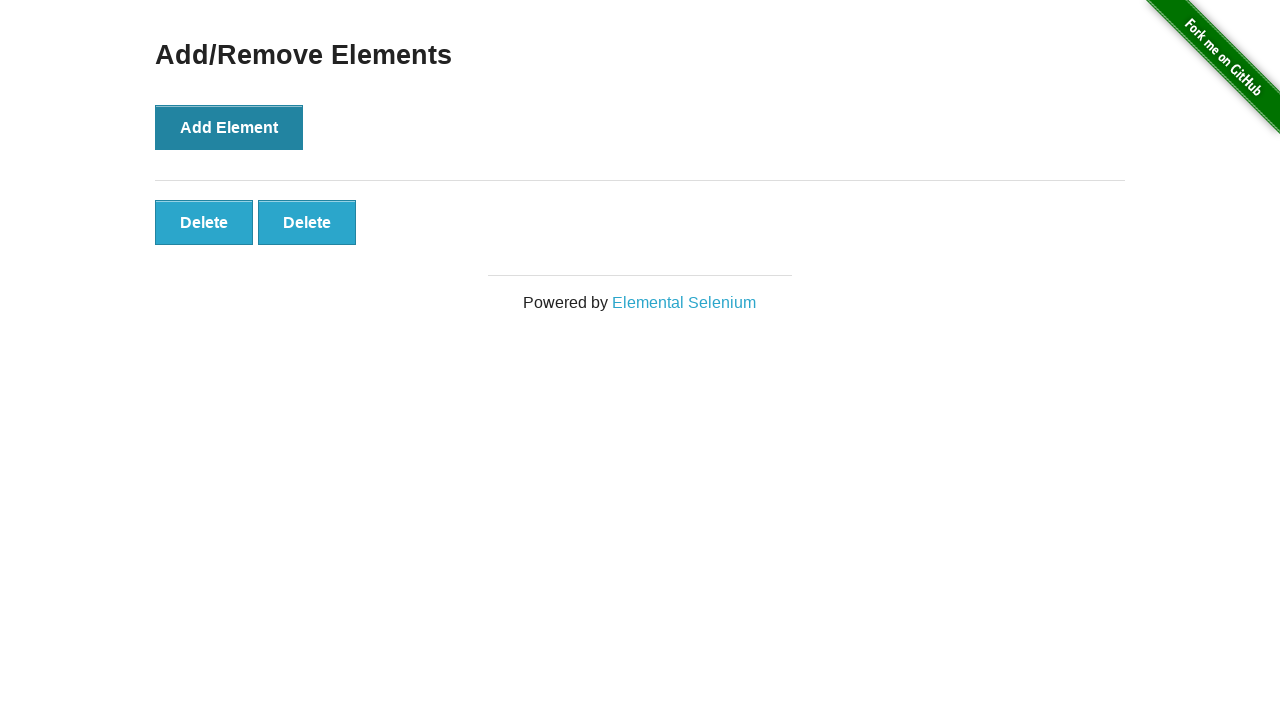